Tests job search functionality by entering a search term and clicking the search button on a medical staffing website

Starting URL: https://www.masmedicalstaffing.com/

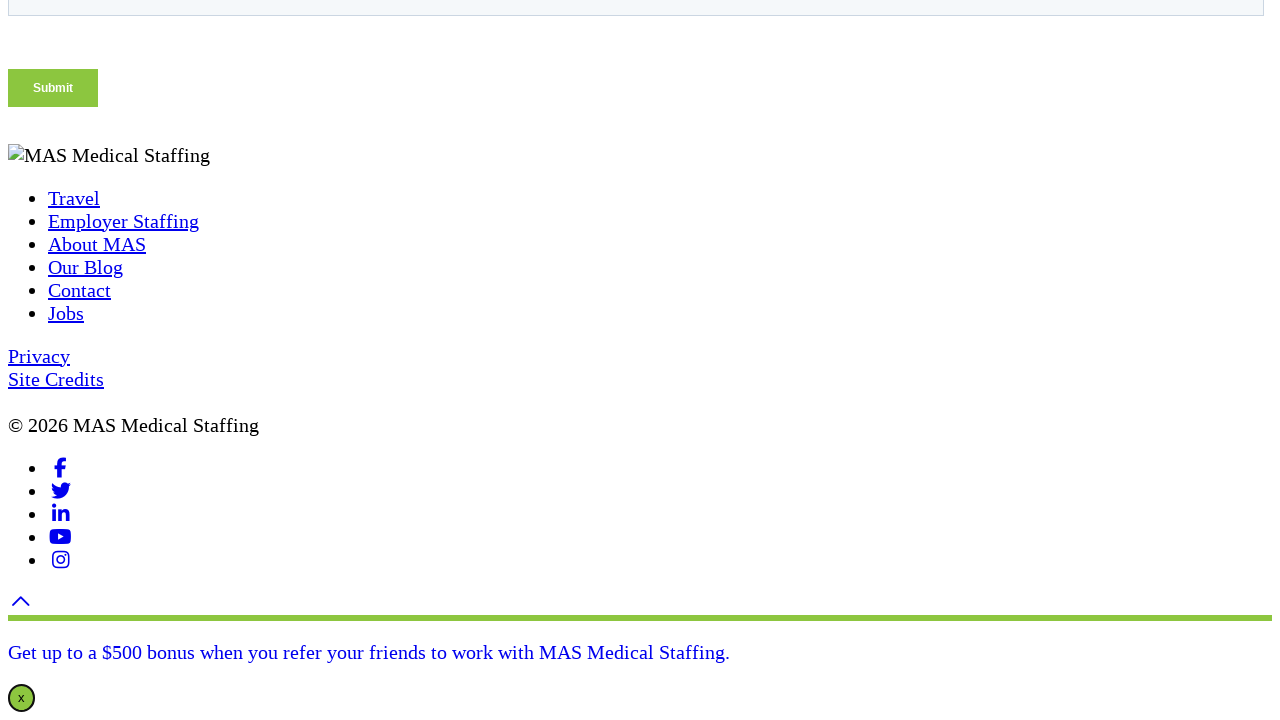

Filled job search keywords field with 'Nurse' on input[name='keywords']
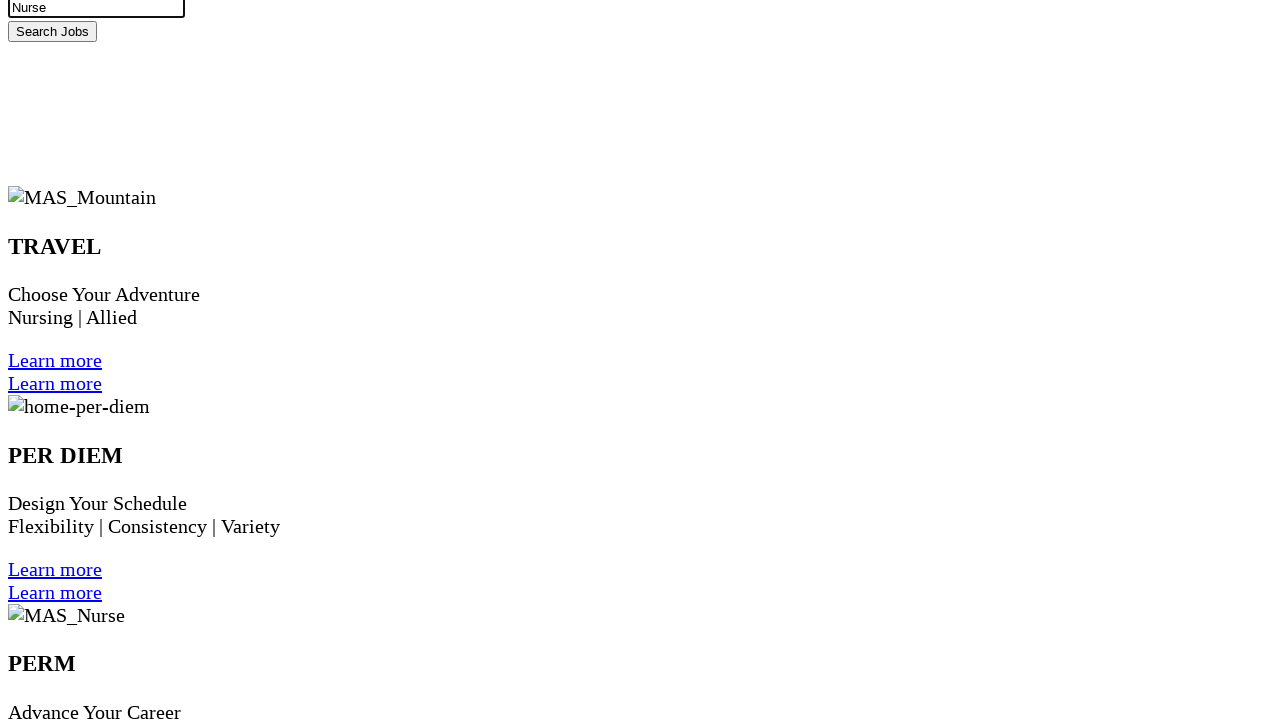

Clicked the Search Jobs button at (52, 32) on text=Search Jobs
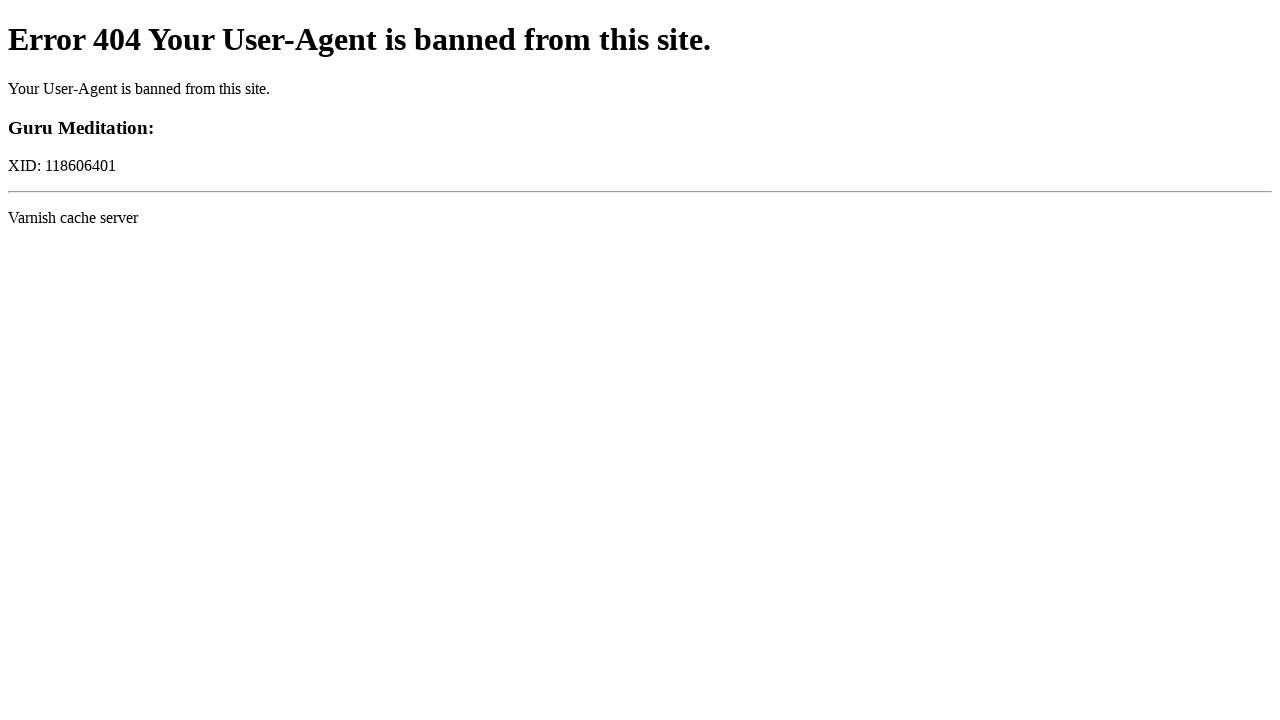

Waited for search results to load (networkidle)
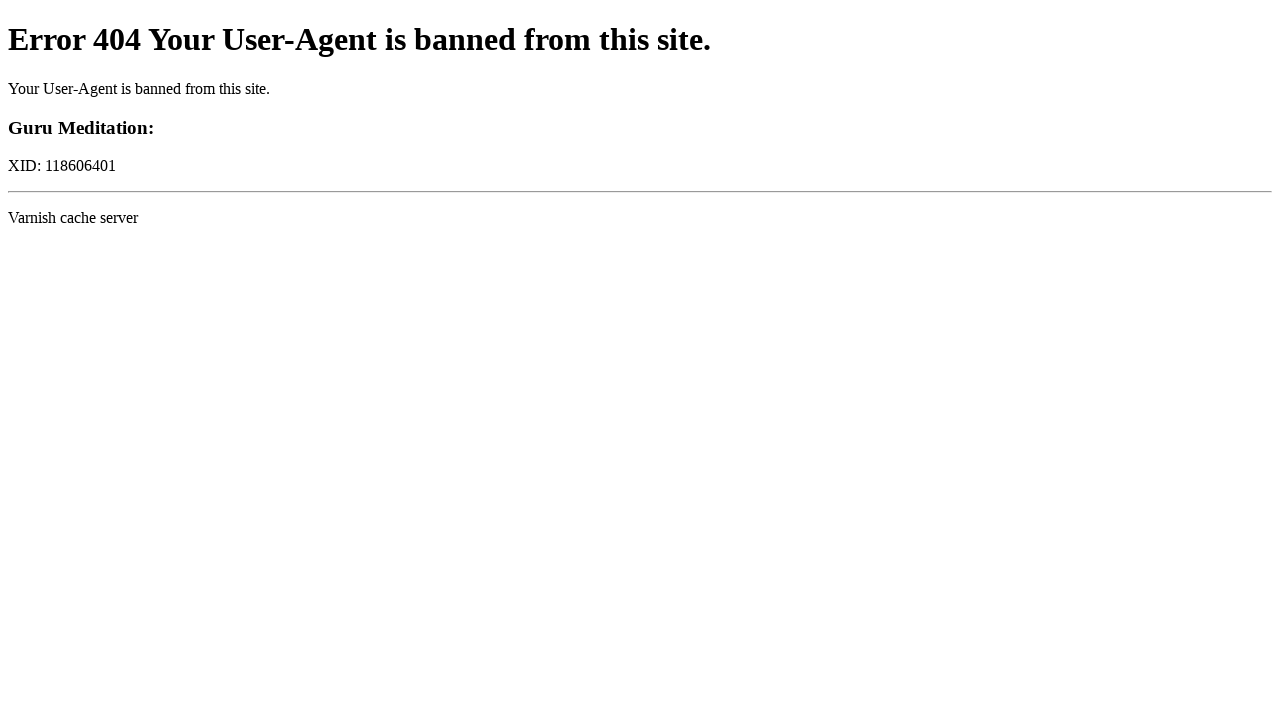

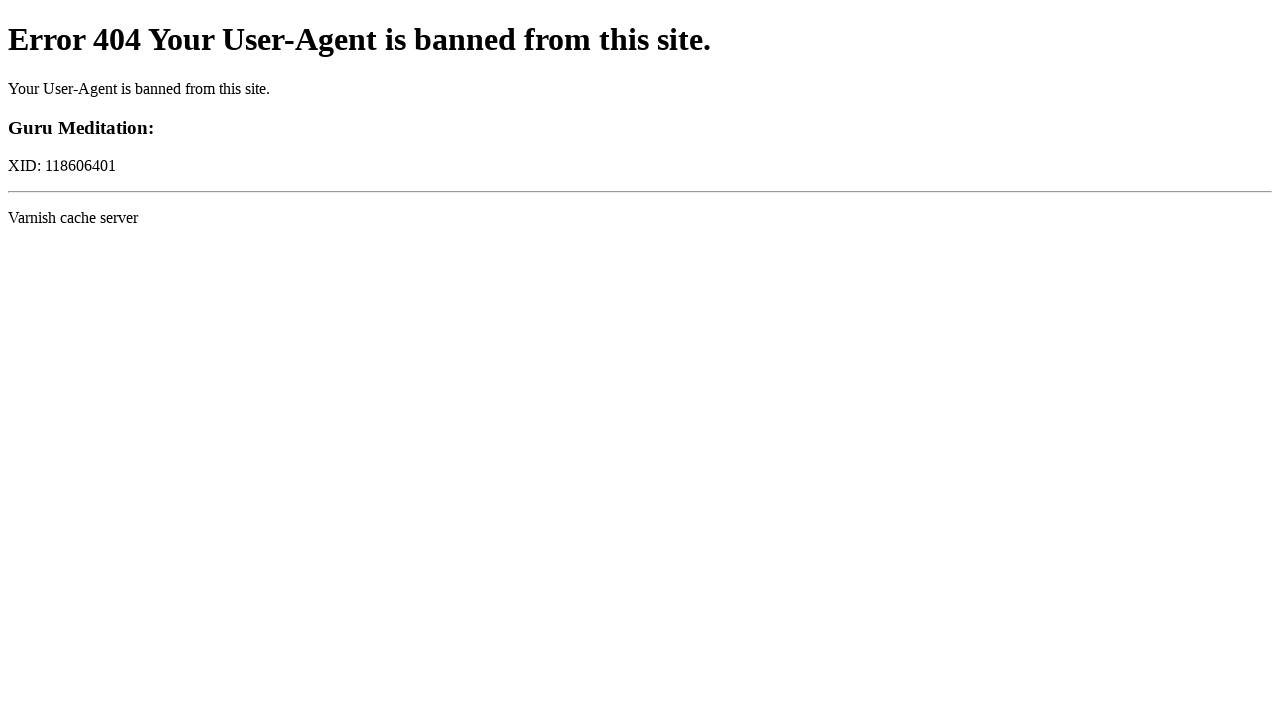